Tests drag-and-drop functionality by dragging a draggable element and dropping it onto a droppable target area on the DemoQA practice site.

Starting URL: https://demoqa.com/droppable/

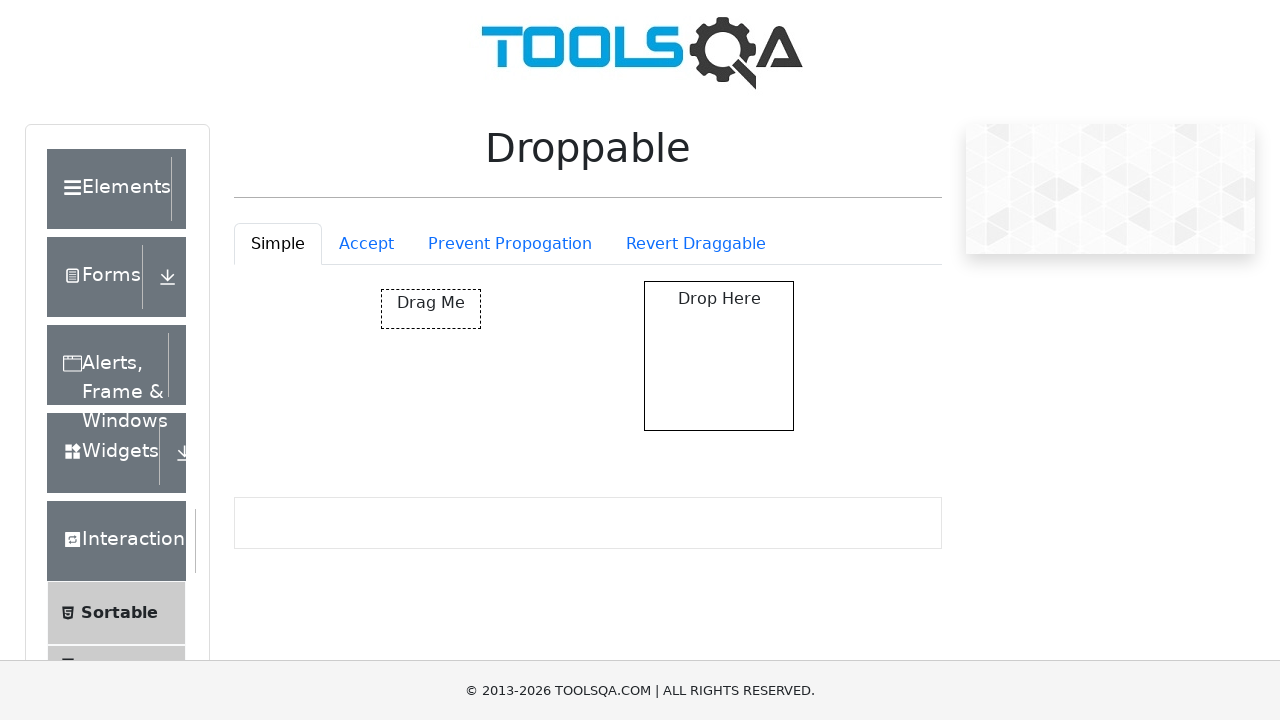

Waited for draggable element to be present
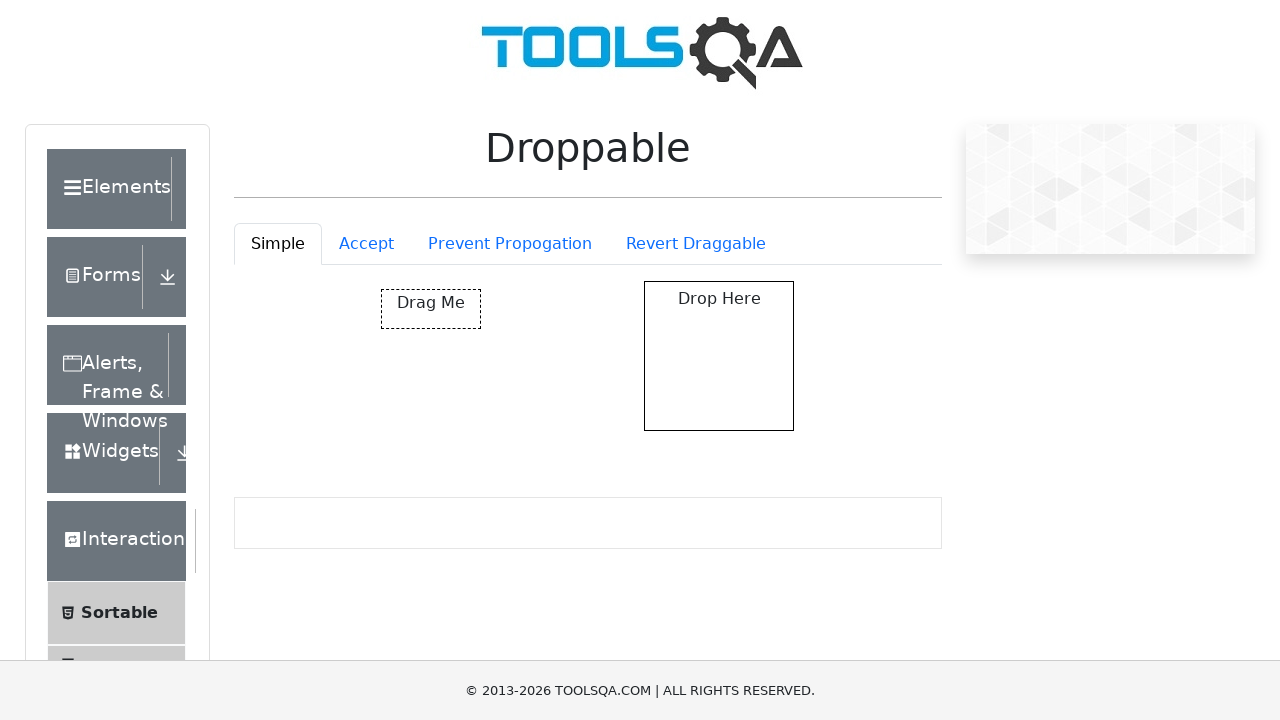

Waited for droppable element to be present
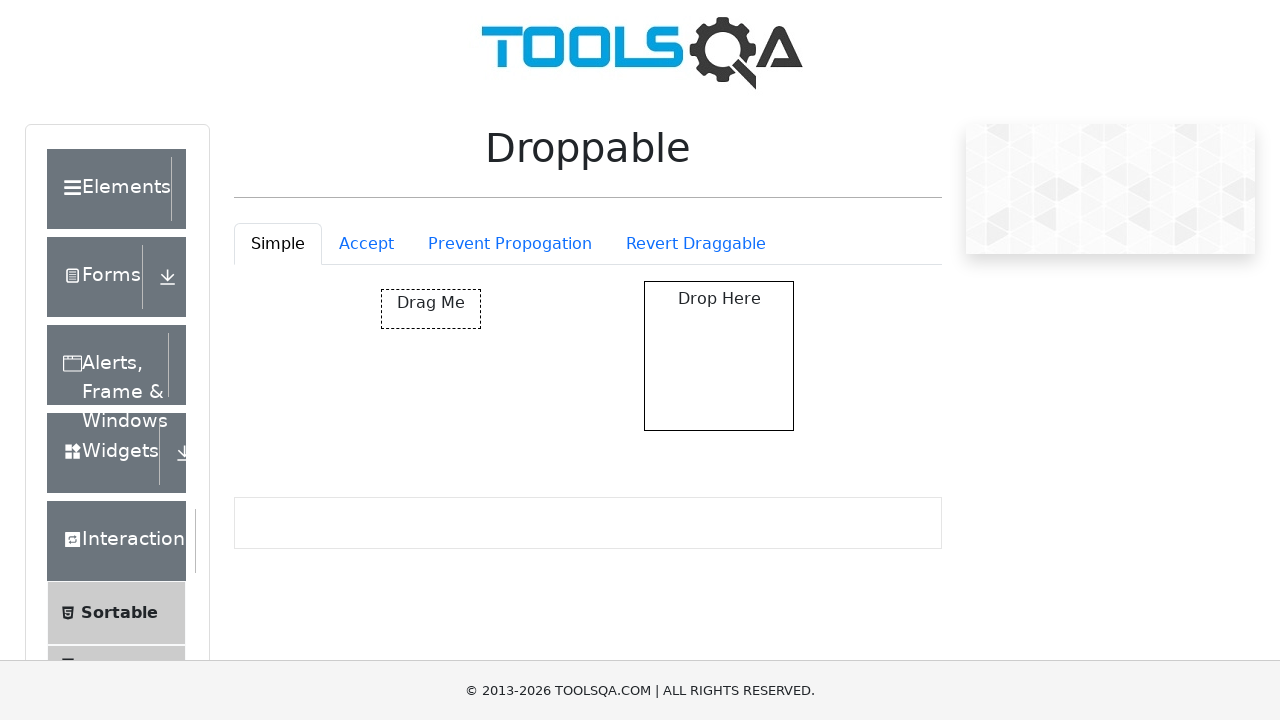

Located the draggable element
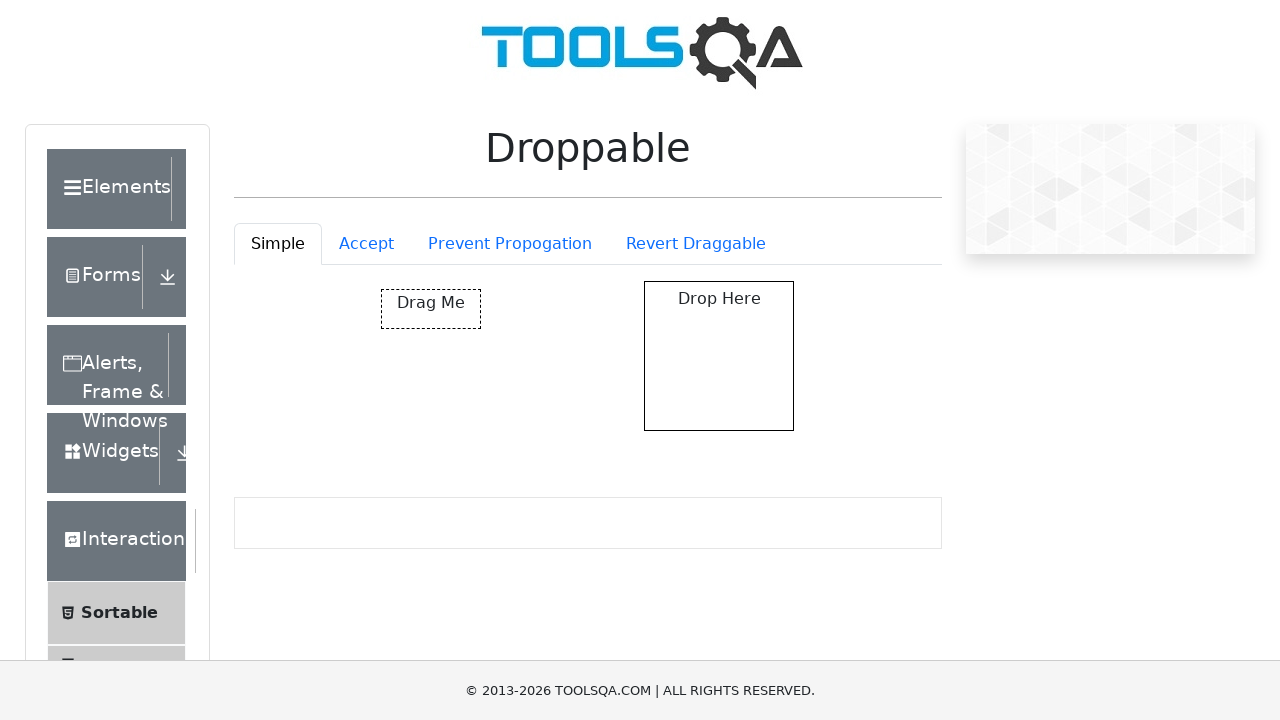

Located the droppable target element
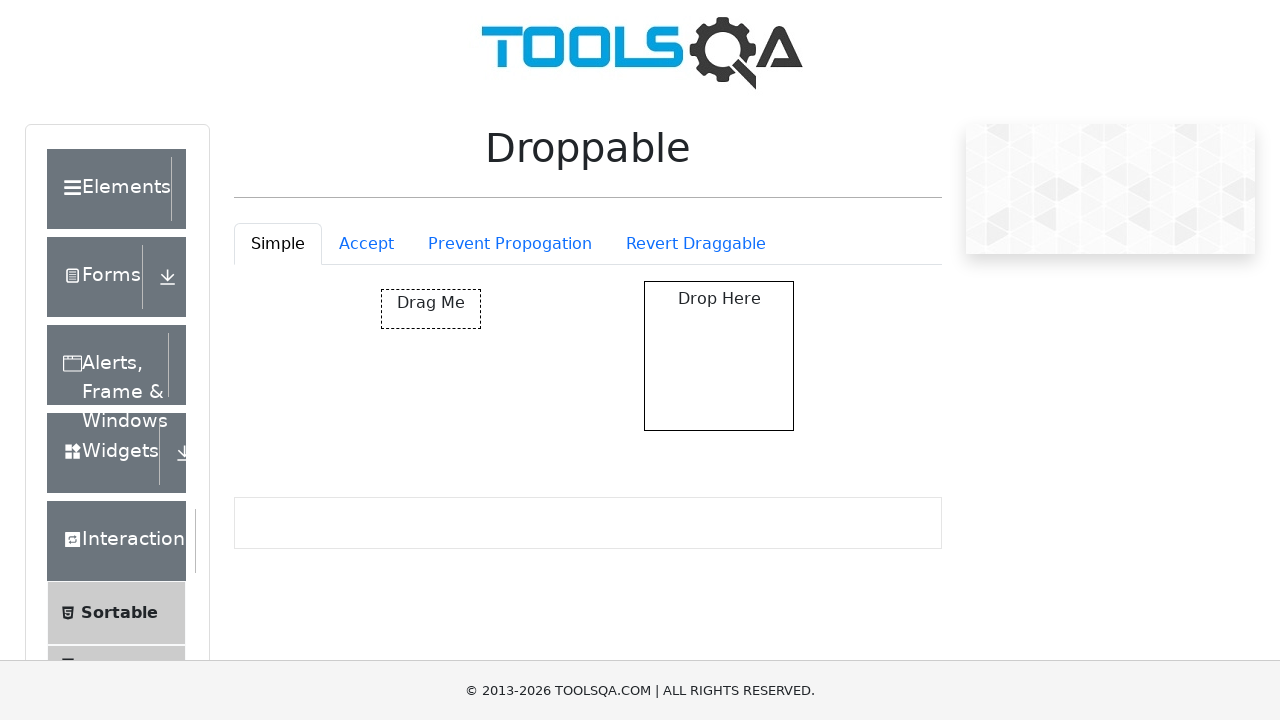

Dragged element and dropped it onto the target area at (719, 356)
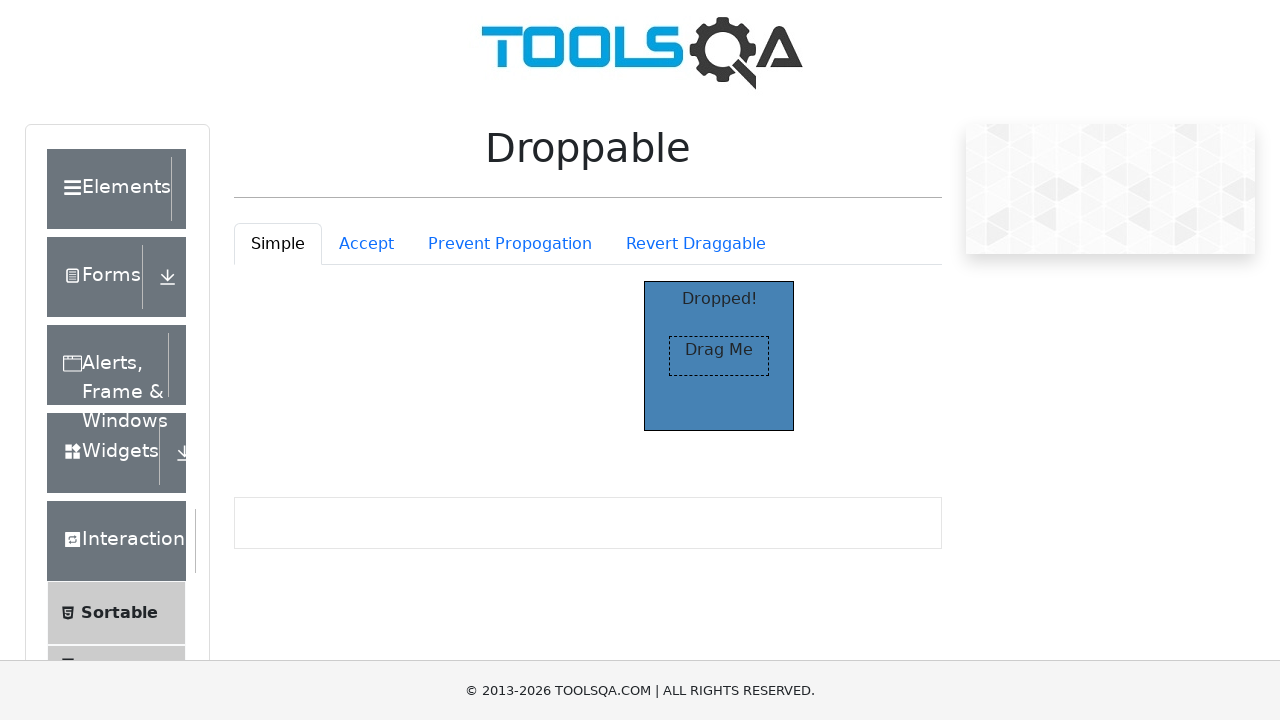

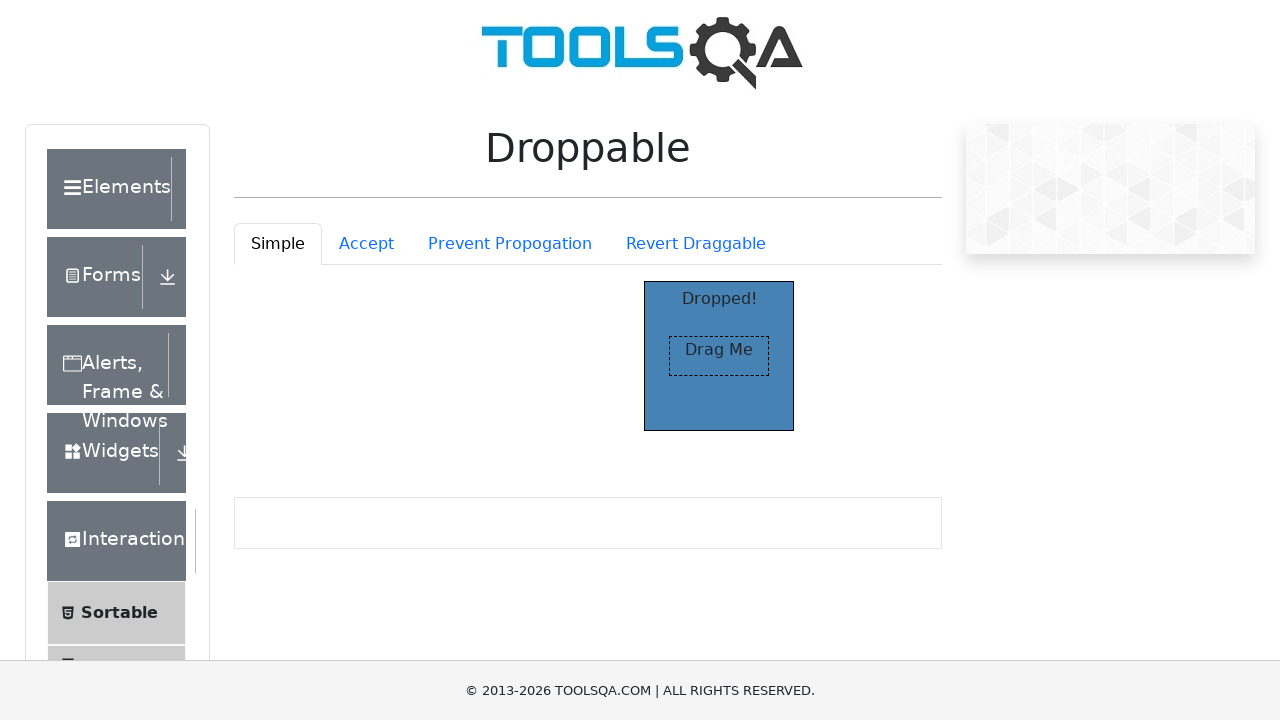